Demonstrates basic page information retrieval methods by navigating to a page, then clicks on the OrangeHRM link to open a new window

Starting URL: https://opensource-demo.orangehrmlive.com/web/index.php/auth/login

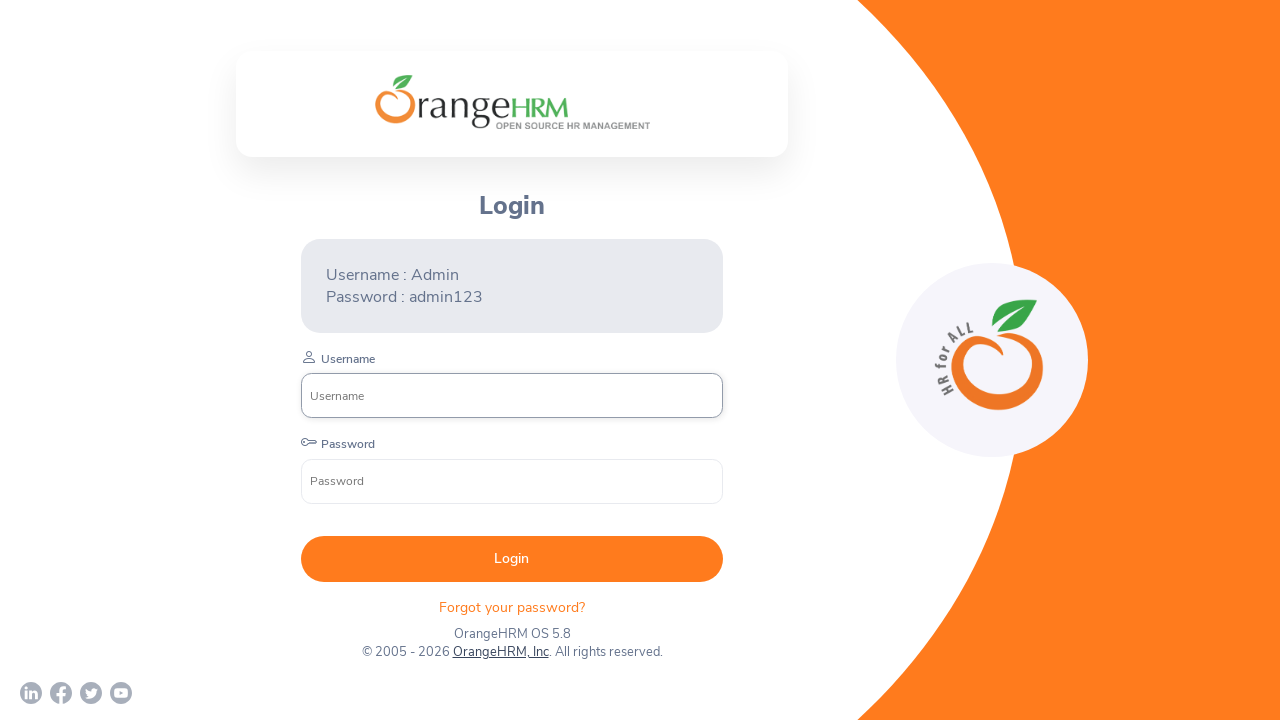

Retrieved and printed page title
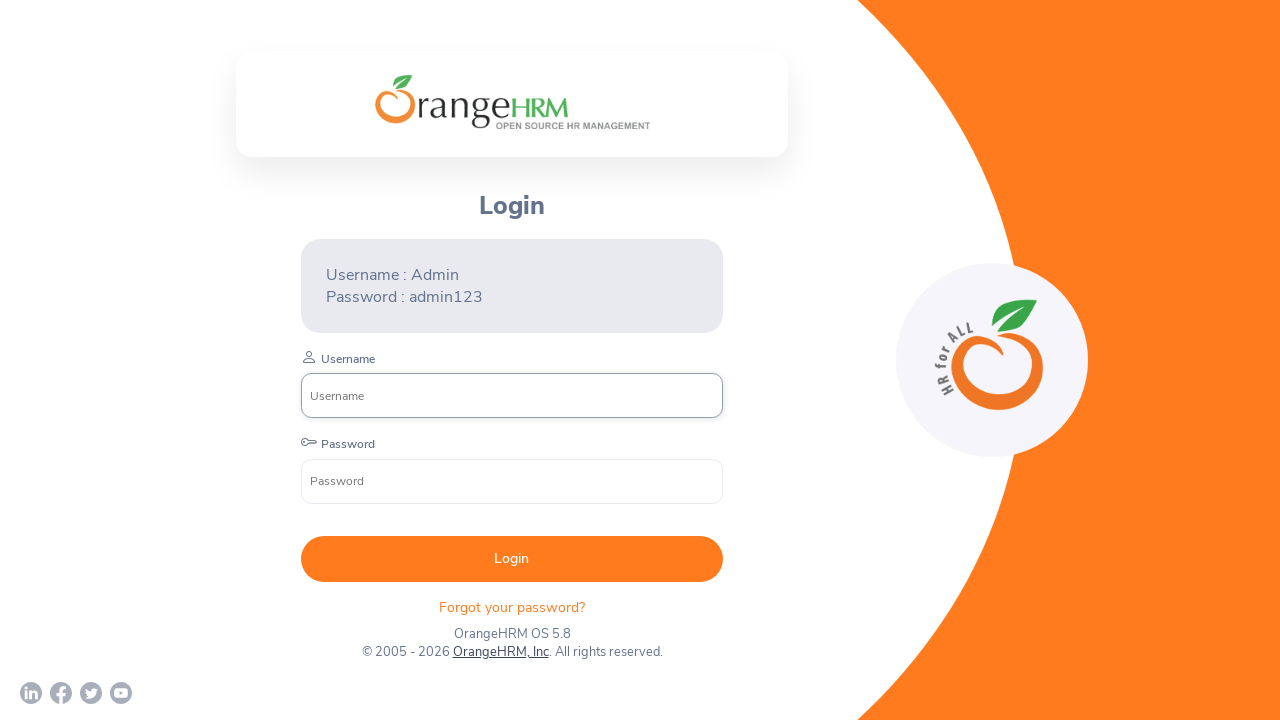

Retrieved and printed current URL
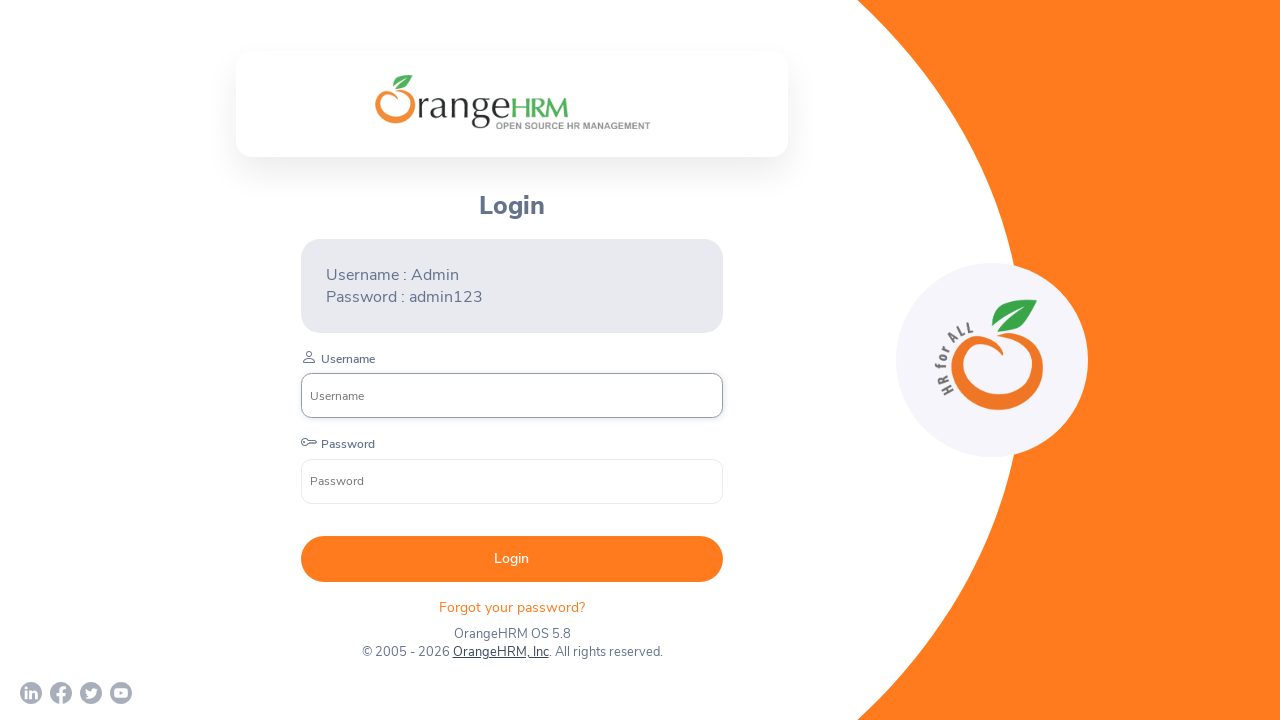

Retrieved and printed page source
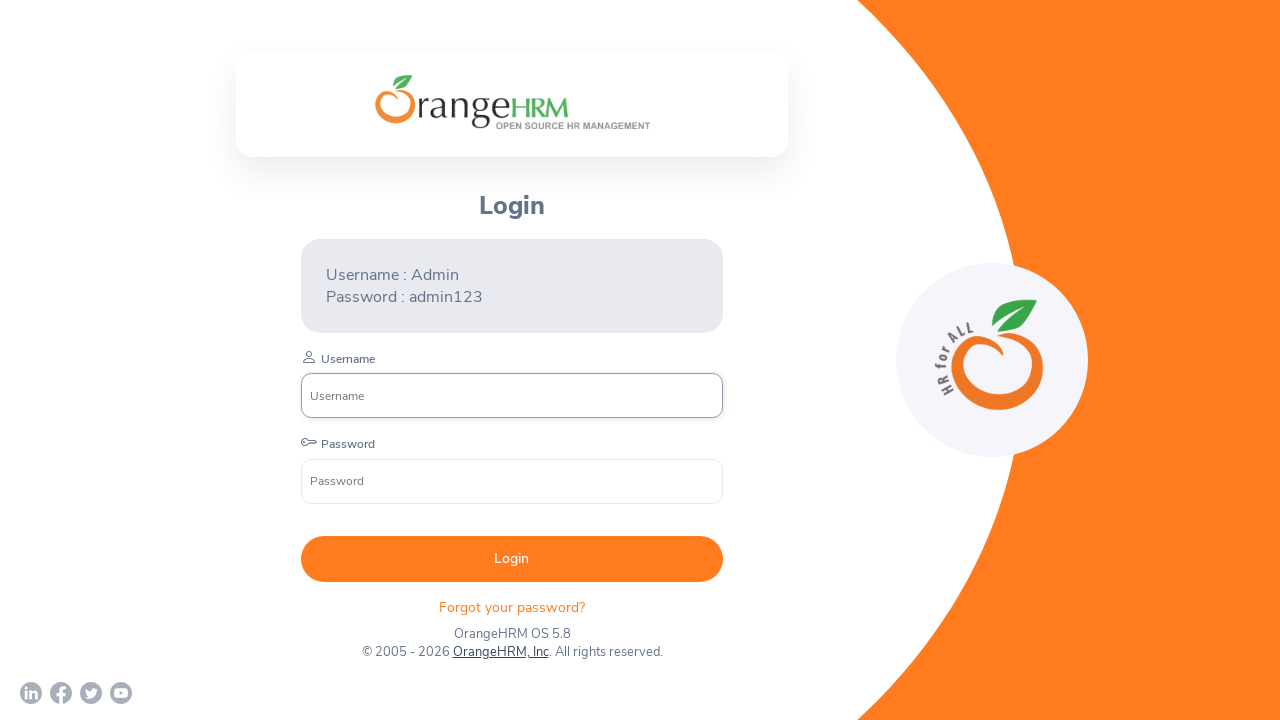

Retrieved and printed current page context
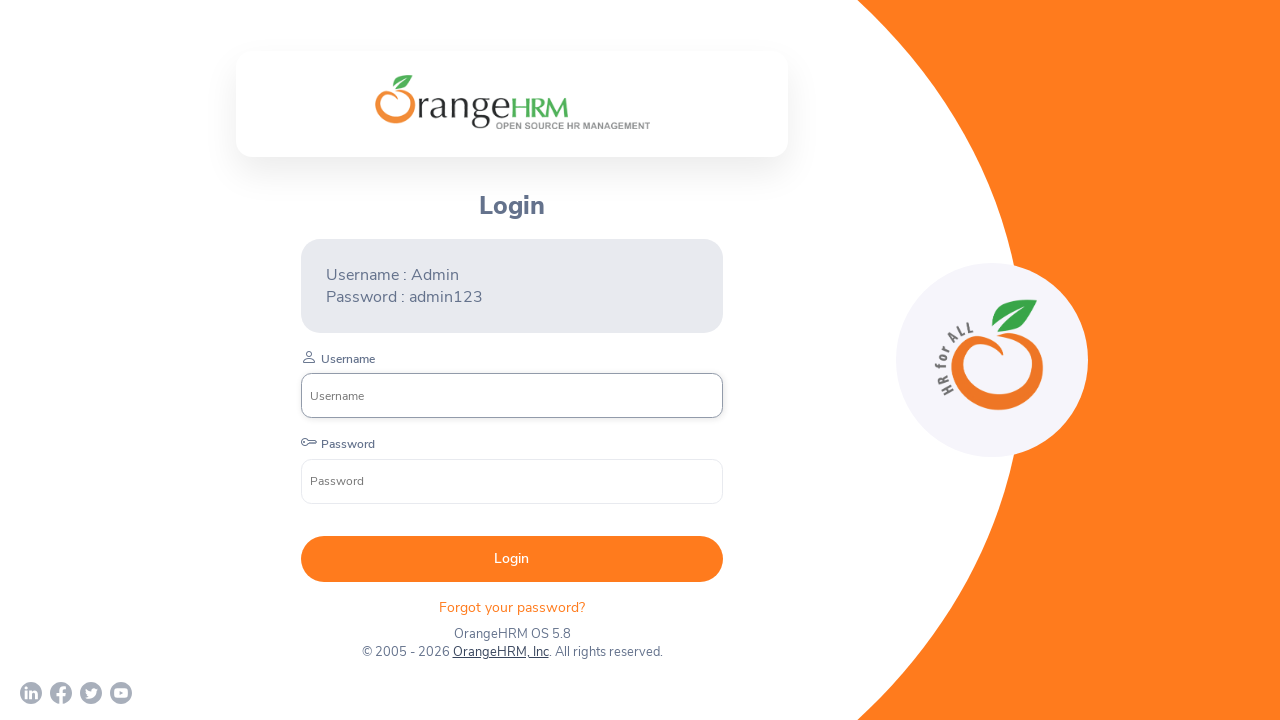

Clicked on OrangeHRM, Inc link to open new window at (500, 652) on a:has-text('OrangeHRM, Inc')
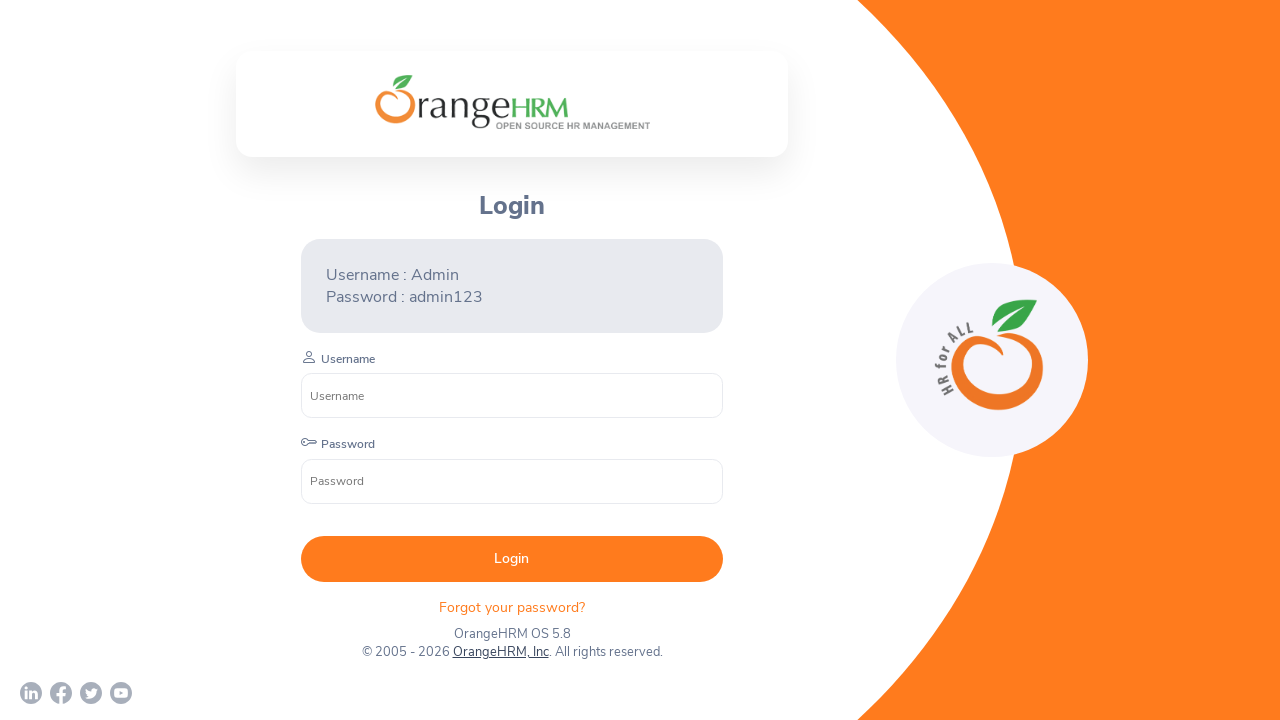

Waited 1000ms for new window to open
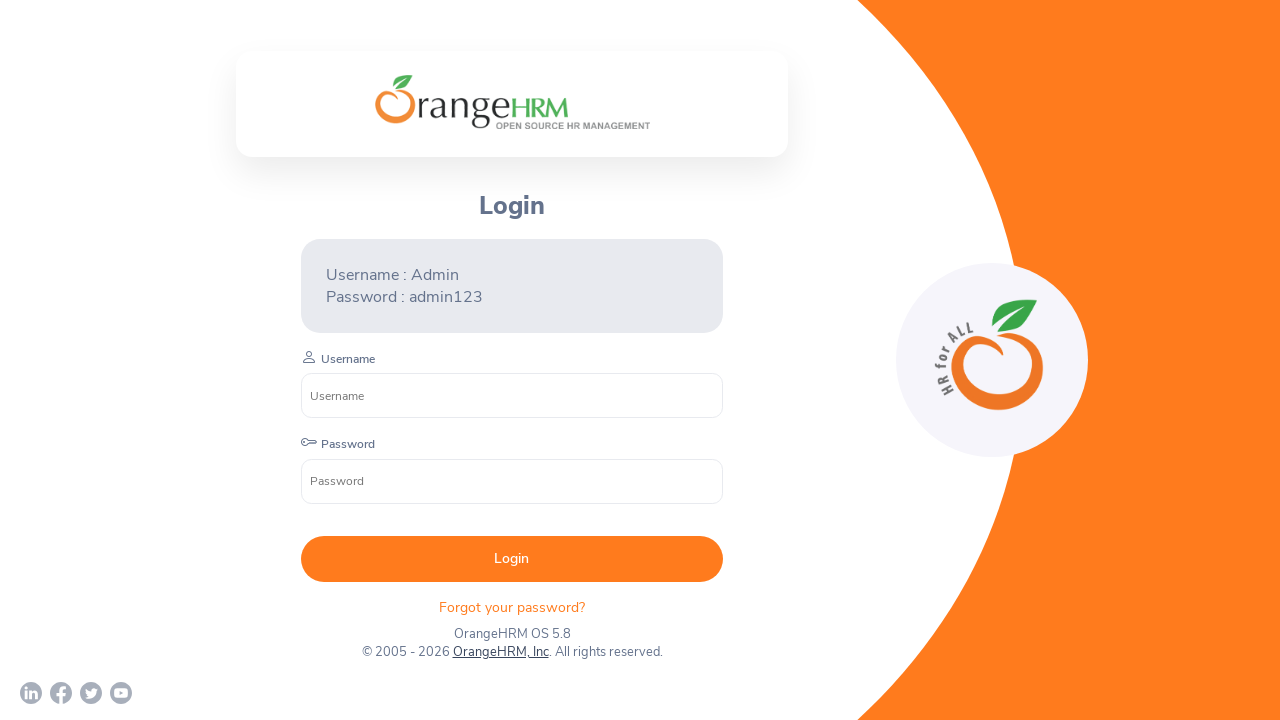

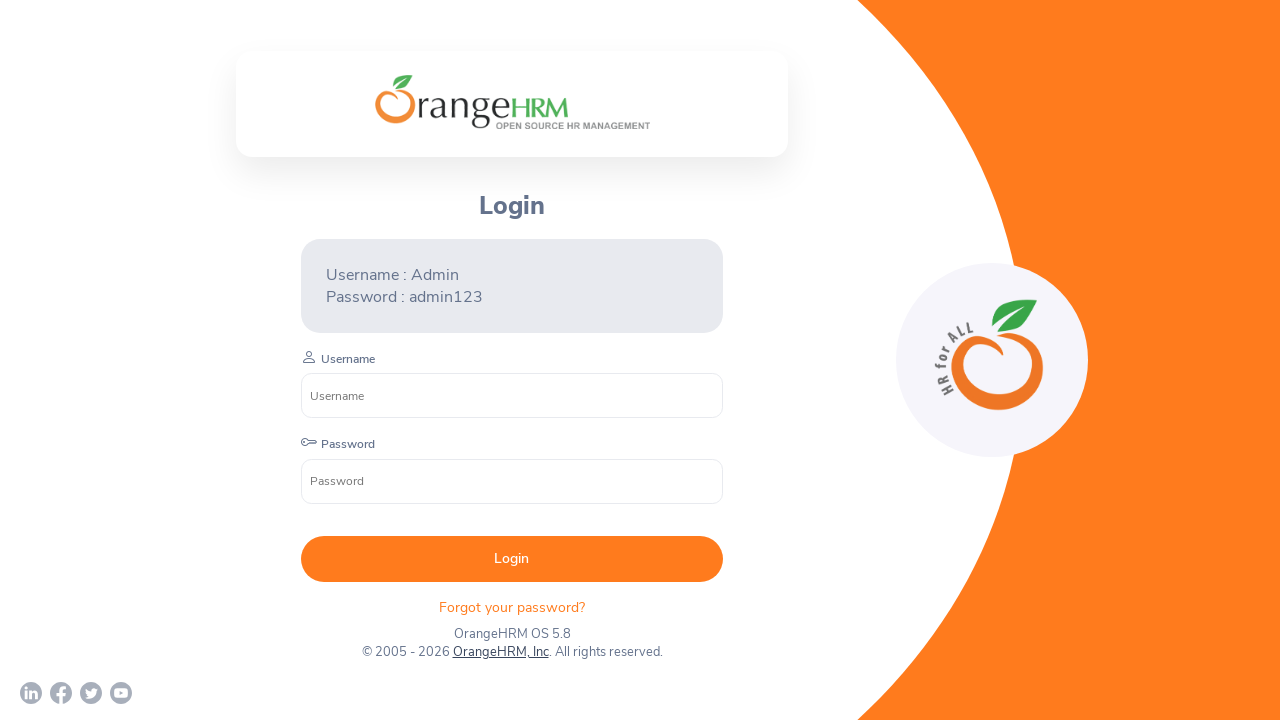